Tests dynamic loading by clicking a Start button and waiting for an element to become visible using visibility of element located condition.

Starting URL: https://the-internet.herokuapp.com/dynamic_loading/1

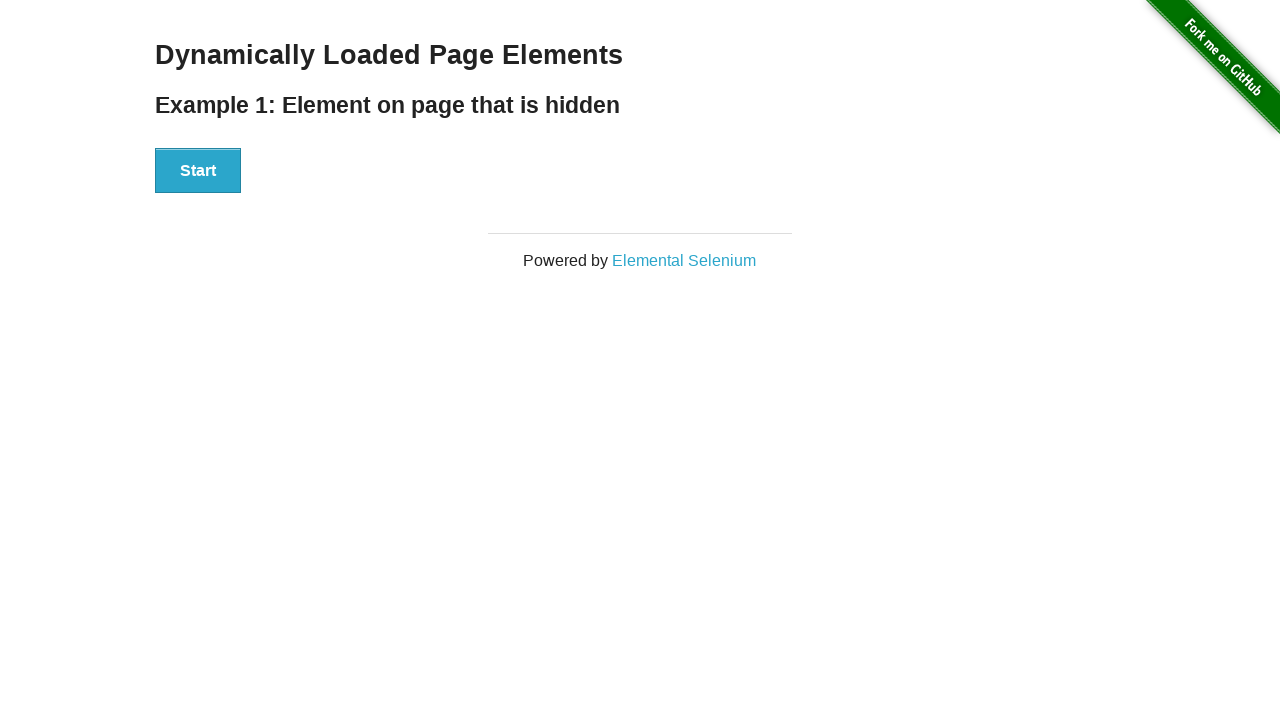

Clicked the Start button to initiate dynamic loading at (198, 171) on #start button
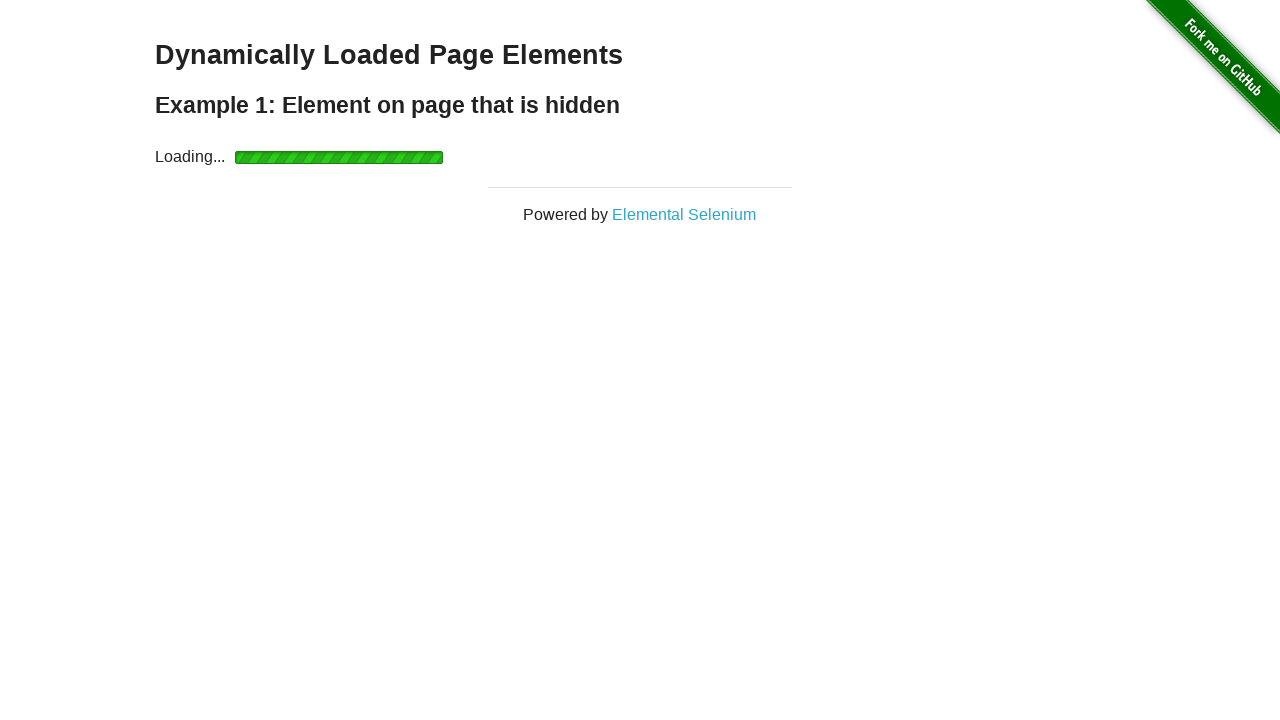

Waited for finish element to become visible
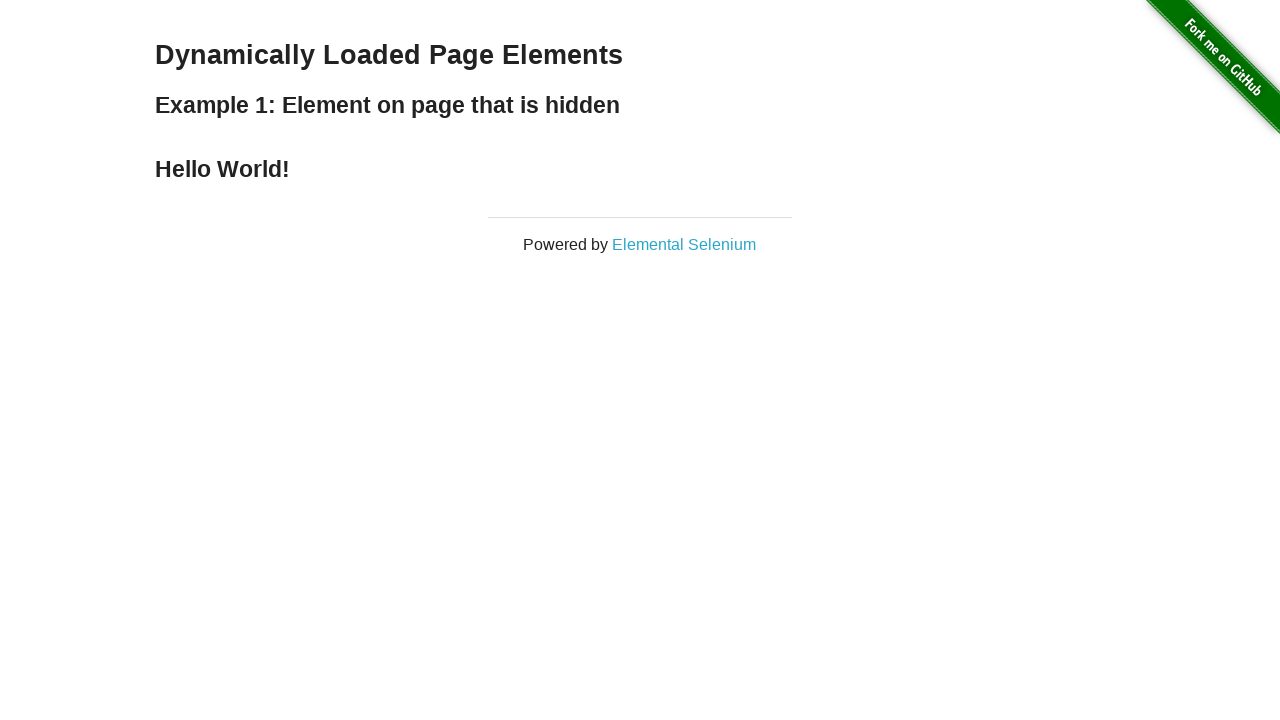

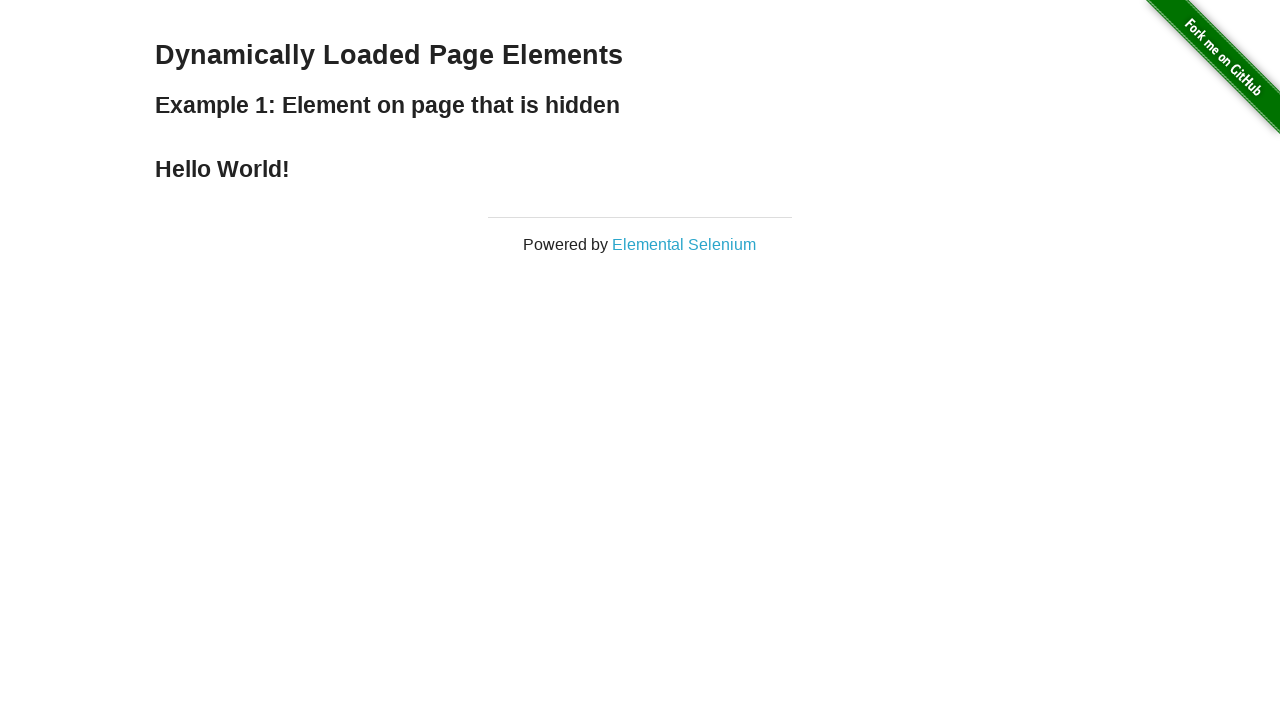